Tests window handling functionality by opening a new window, switching to it, interacting with elements including handling an alert, then switching back to the parent window

Starting URL: https://leafground.com/window.xhtml

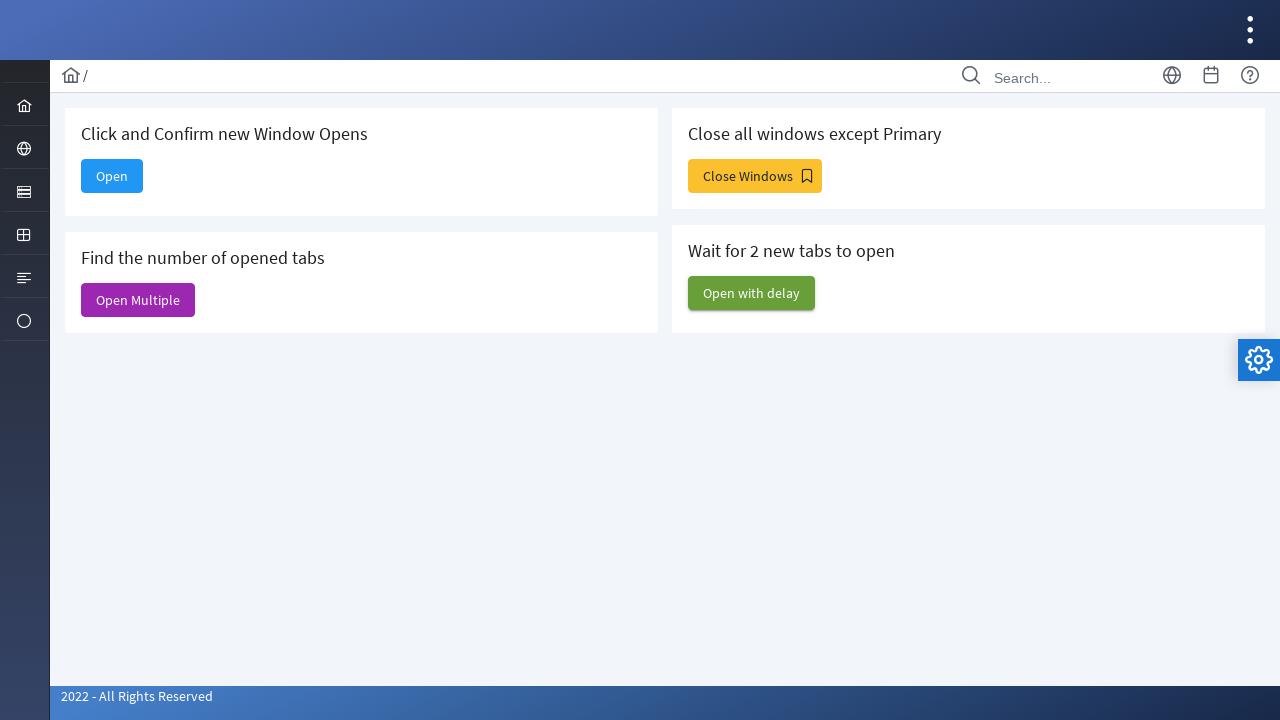

Stored reference to parent window
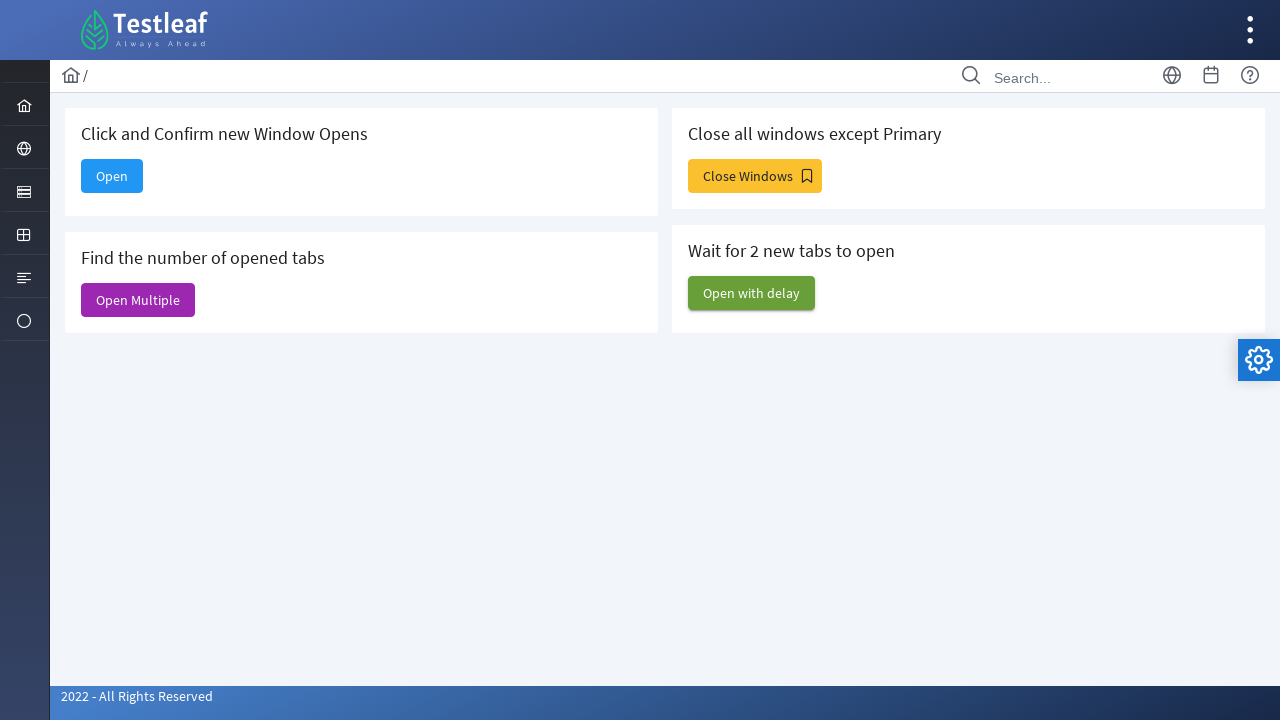

Clicked button to open new window at (112, 176) on #j_idt88\:new
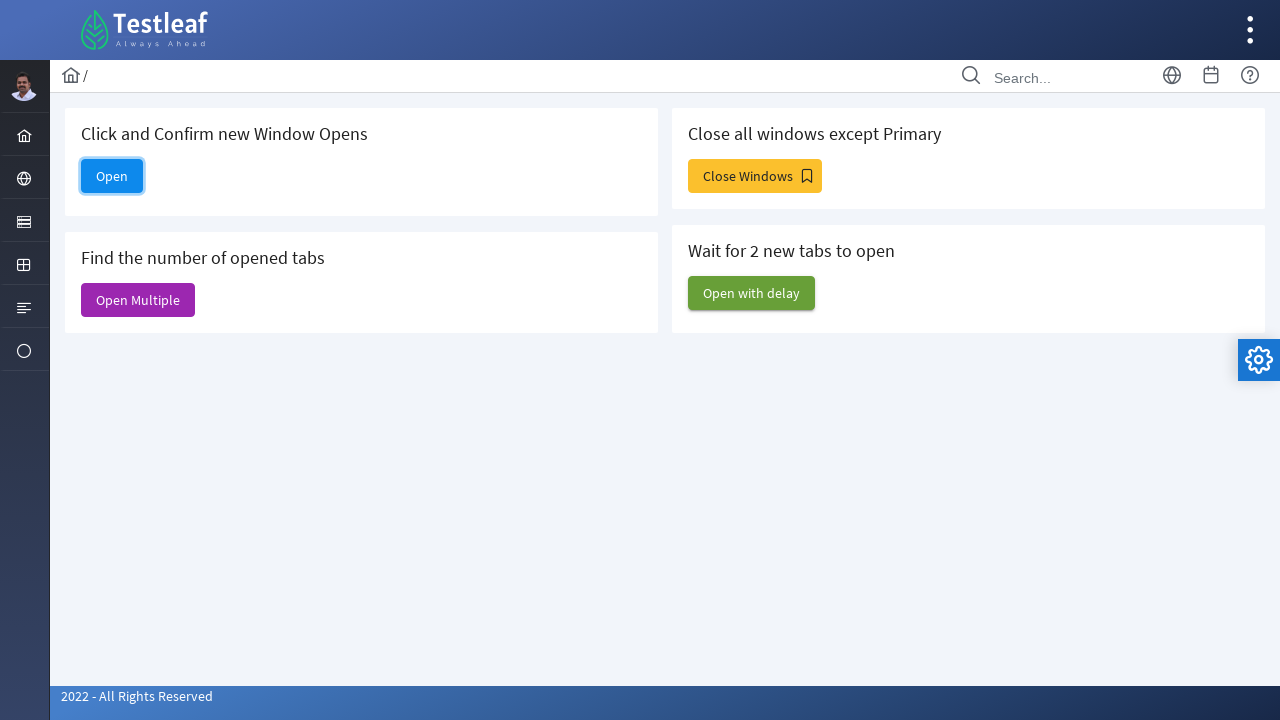

New window opened and popup captured
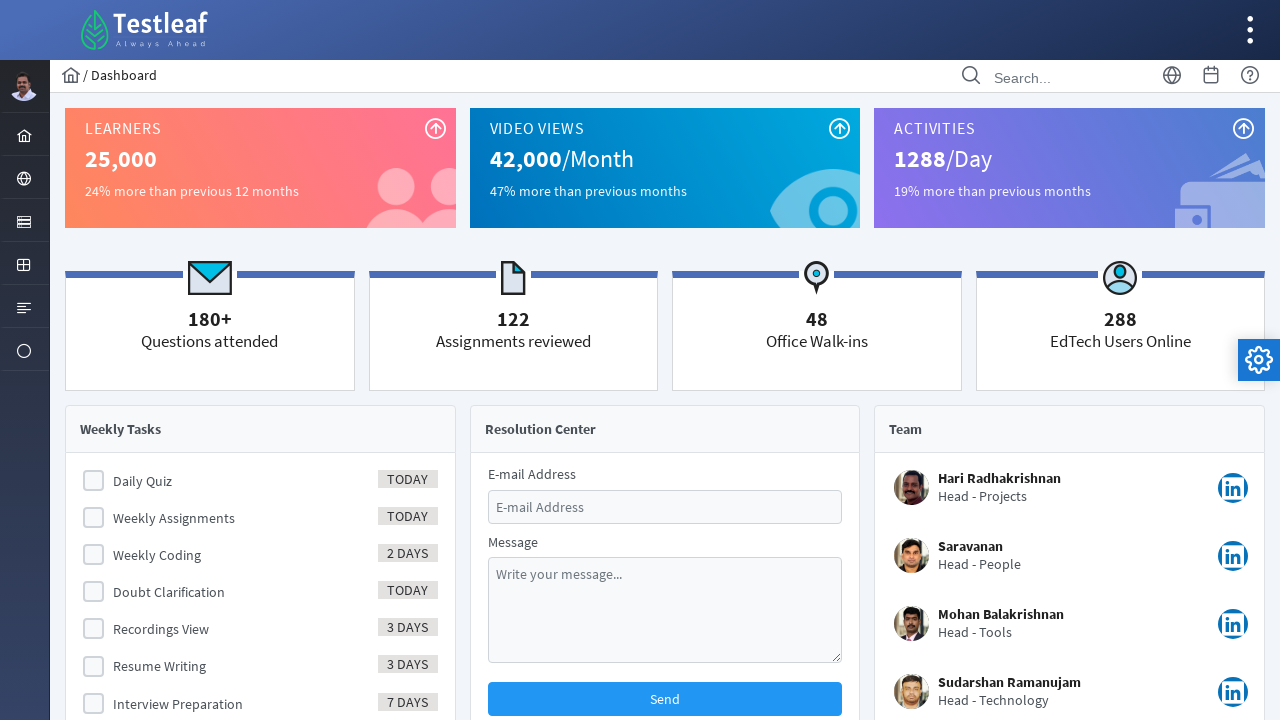

Verified menu element exists in new window
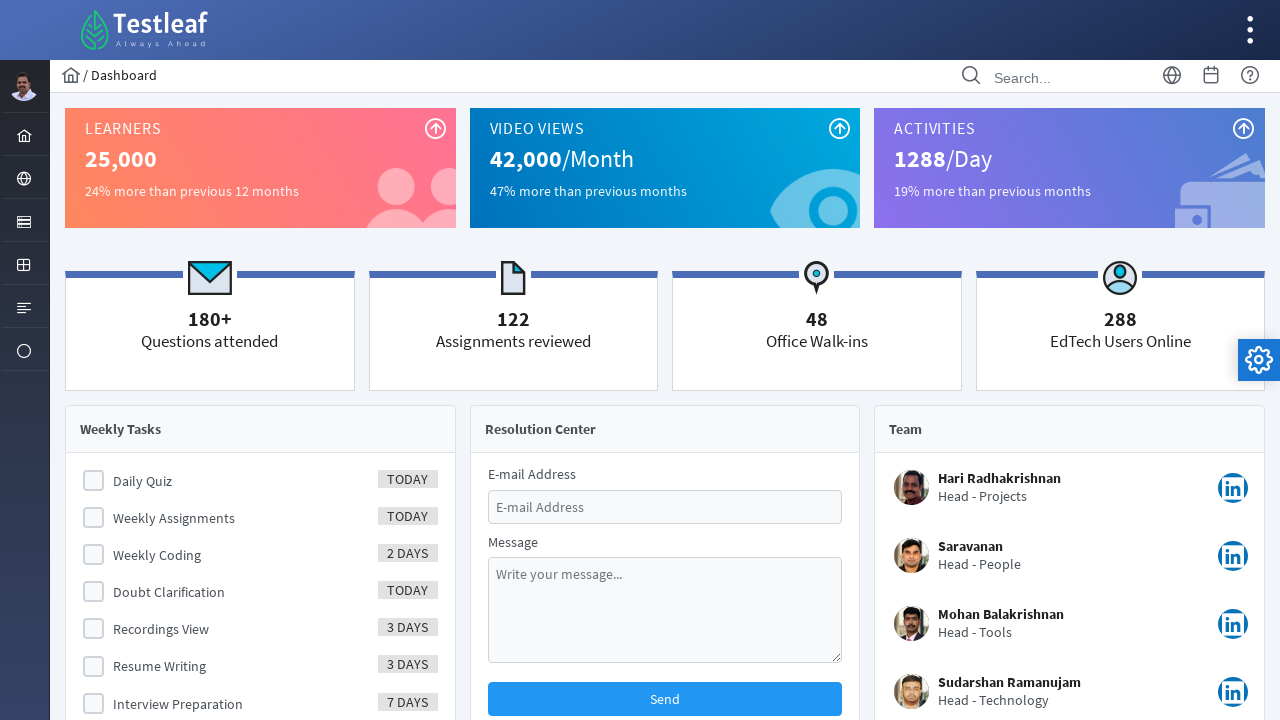

Clicked first menu element in new window at (24, 178) on #menuform\:j_idt39
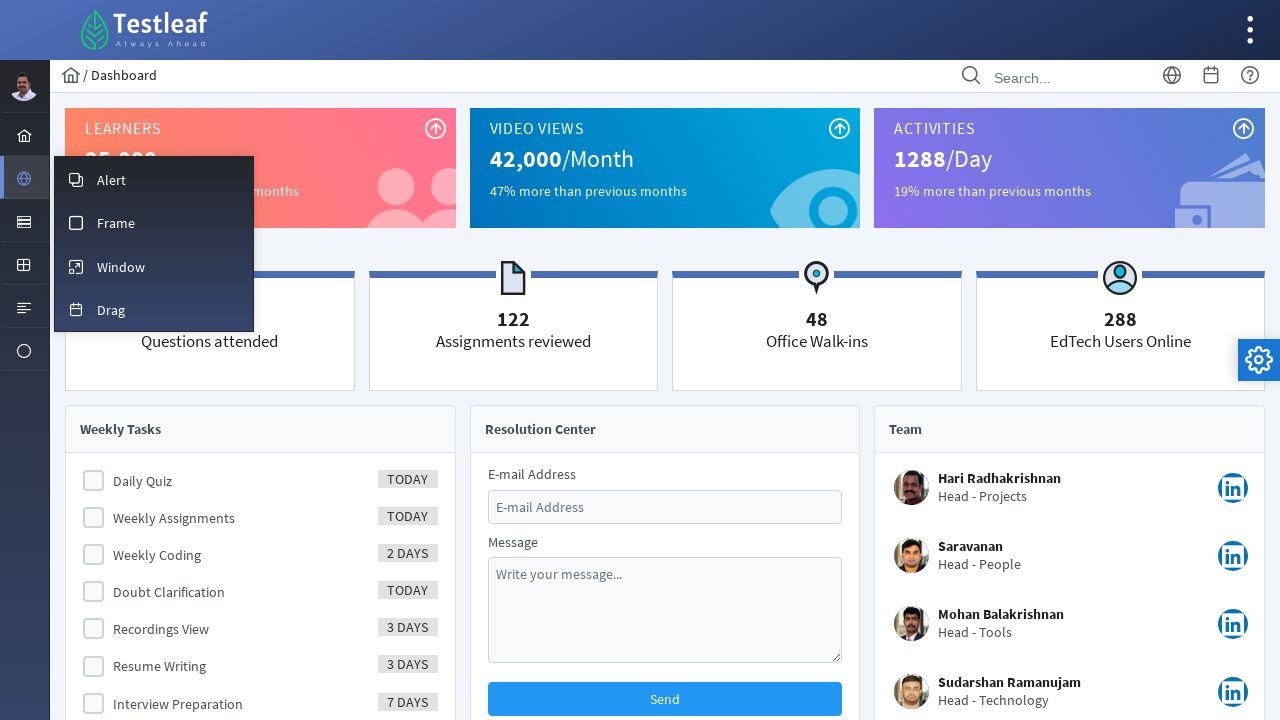

Clicked menu overlay element in new window at (154, 179) on #menuform\:m_overlay
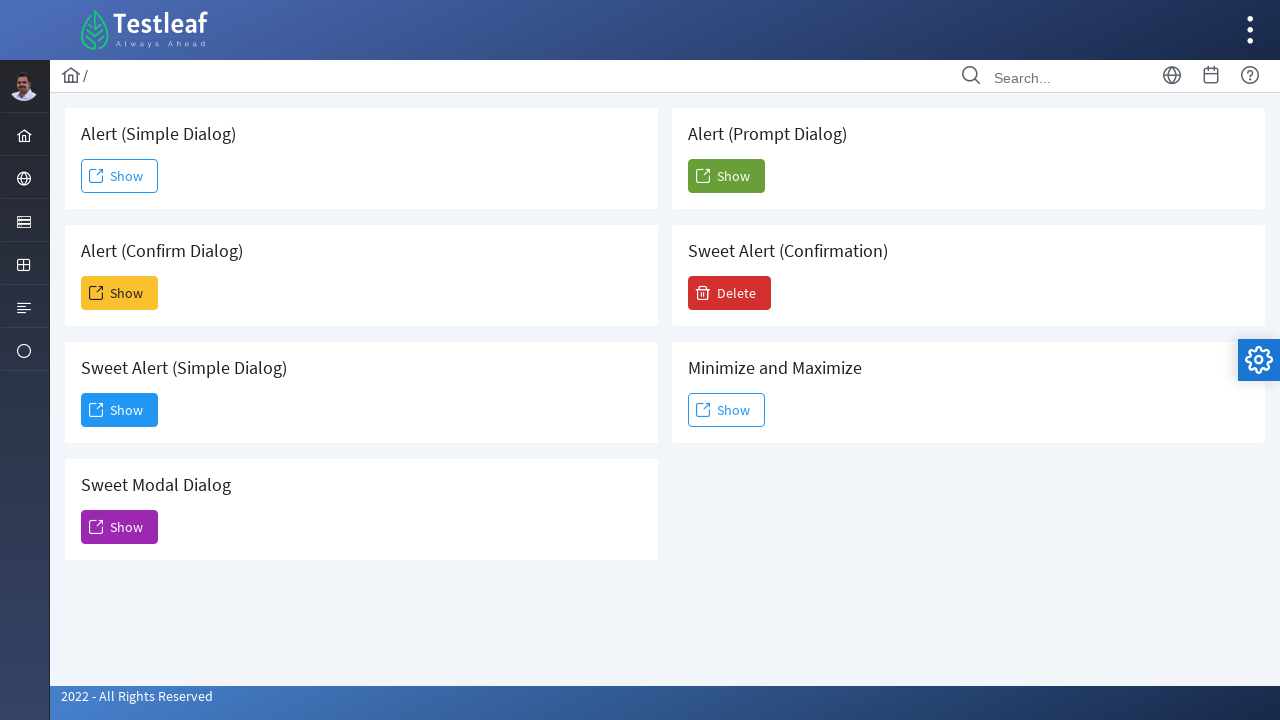

Clicked button that triggers alert dialog at (120, 176) on #j_idt88\:j_idt91
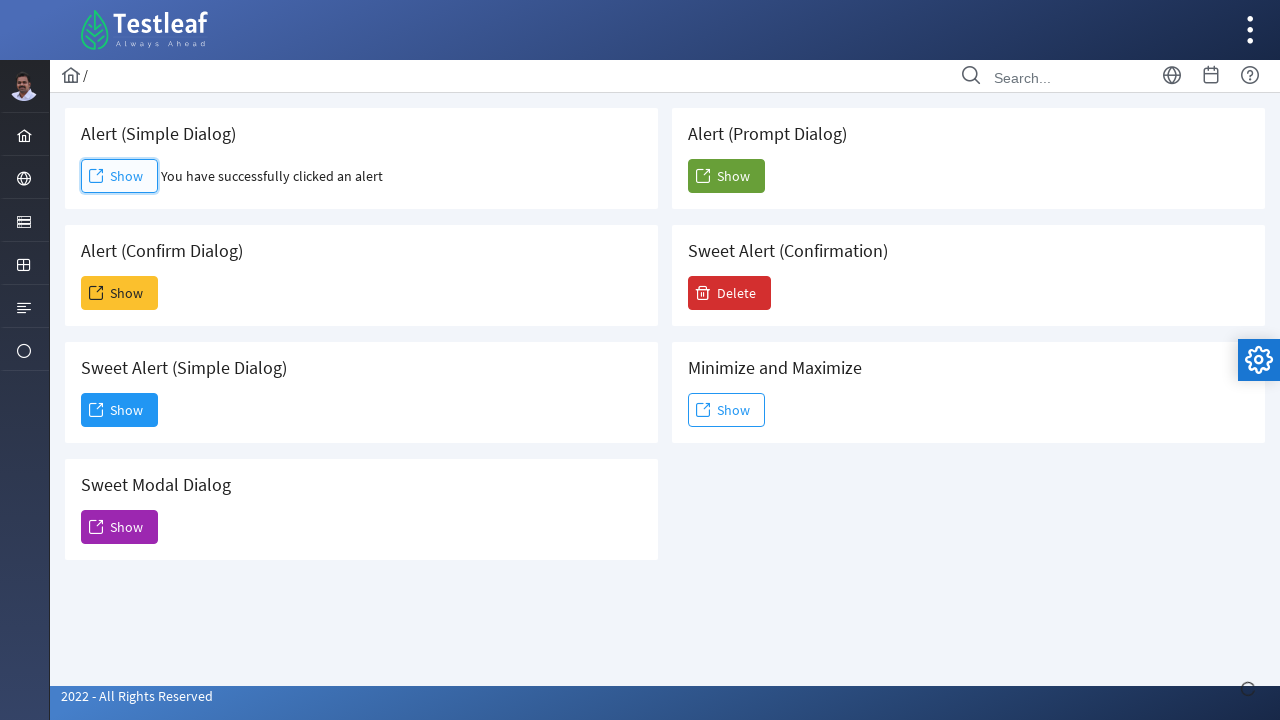

Set up alert dialog handler and accepted alert
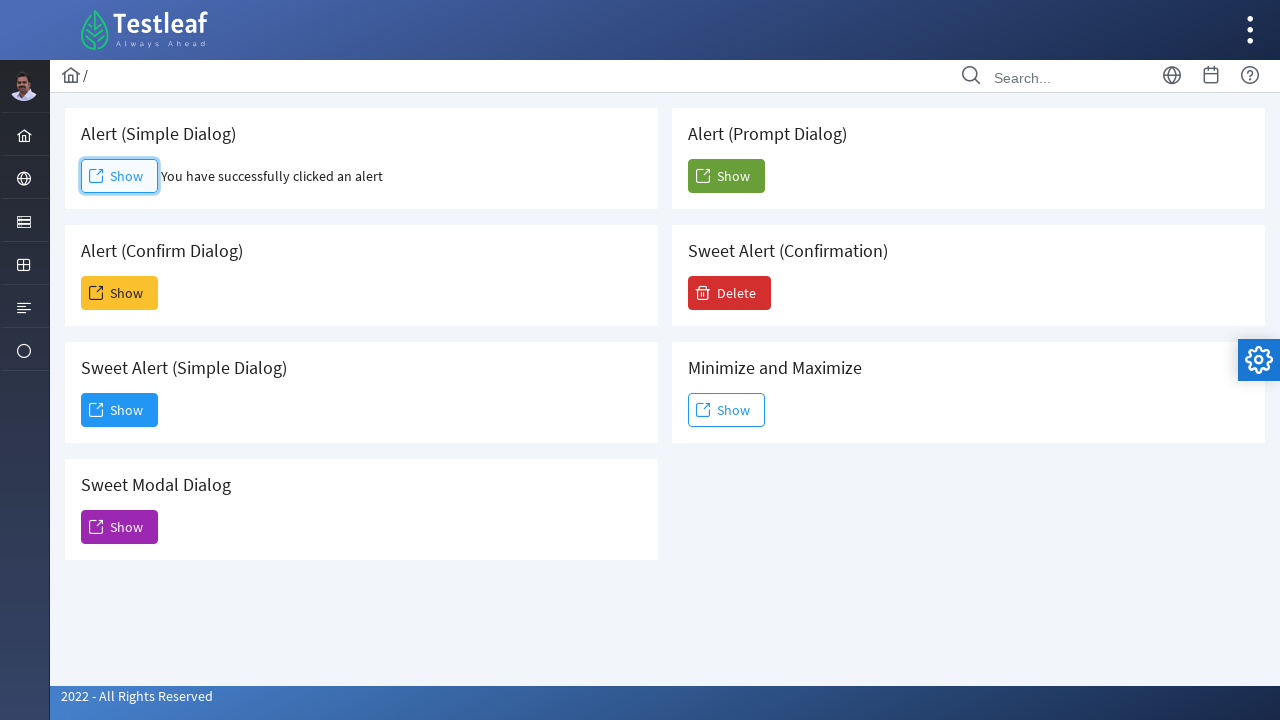

Retrieved result text after alert handling: You have successfully clicked an alert
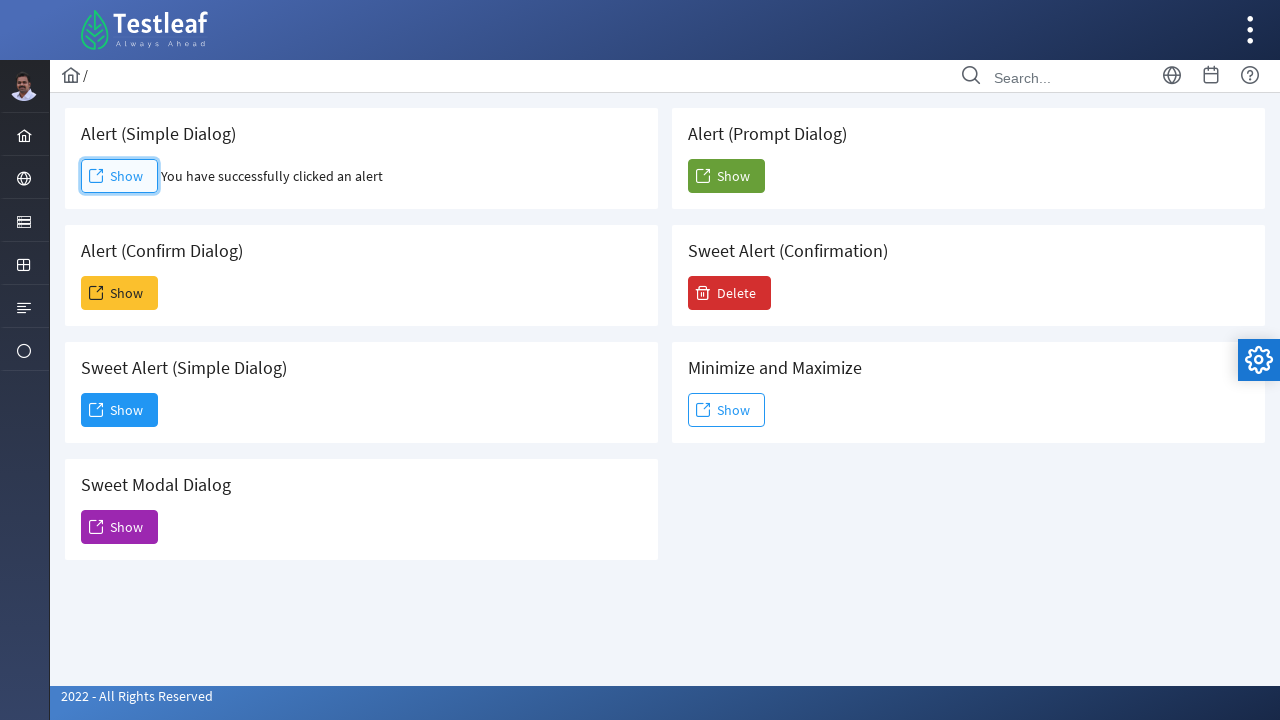

Closed new window
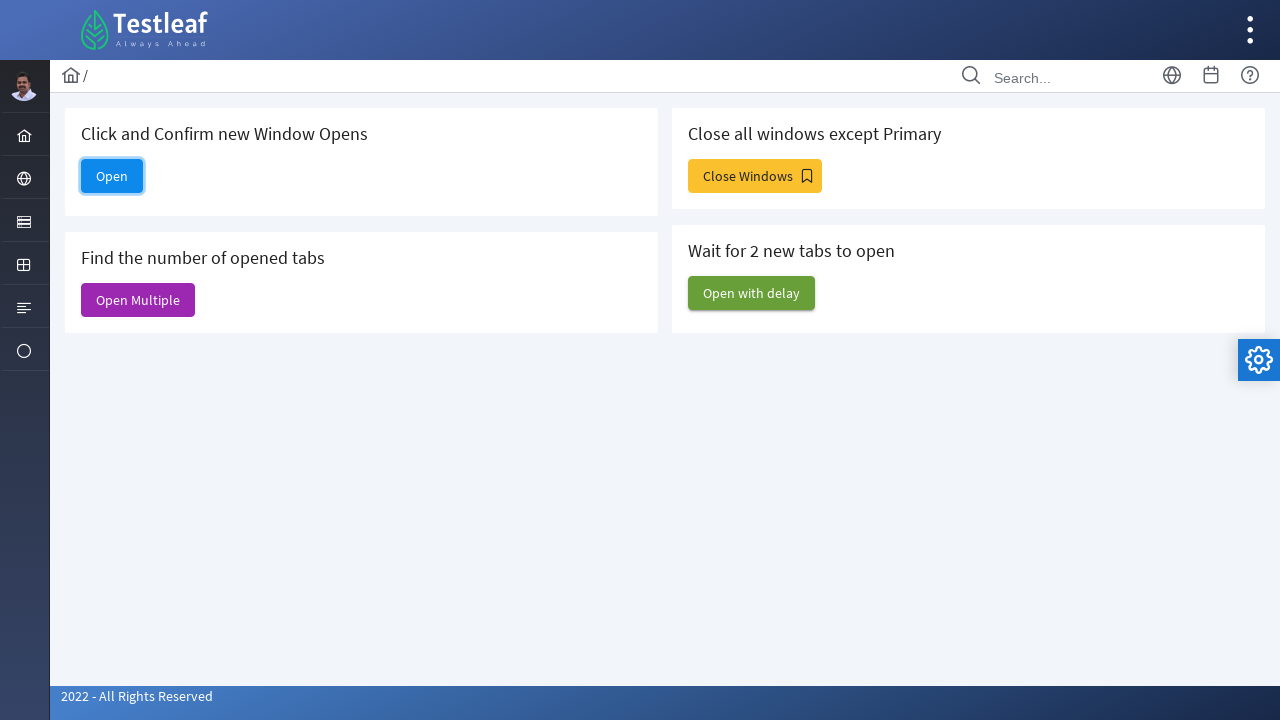

Focus returned to parent window after closing new window
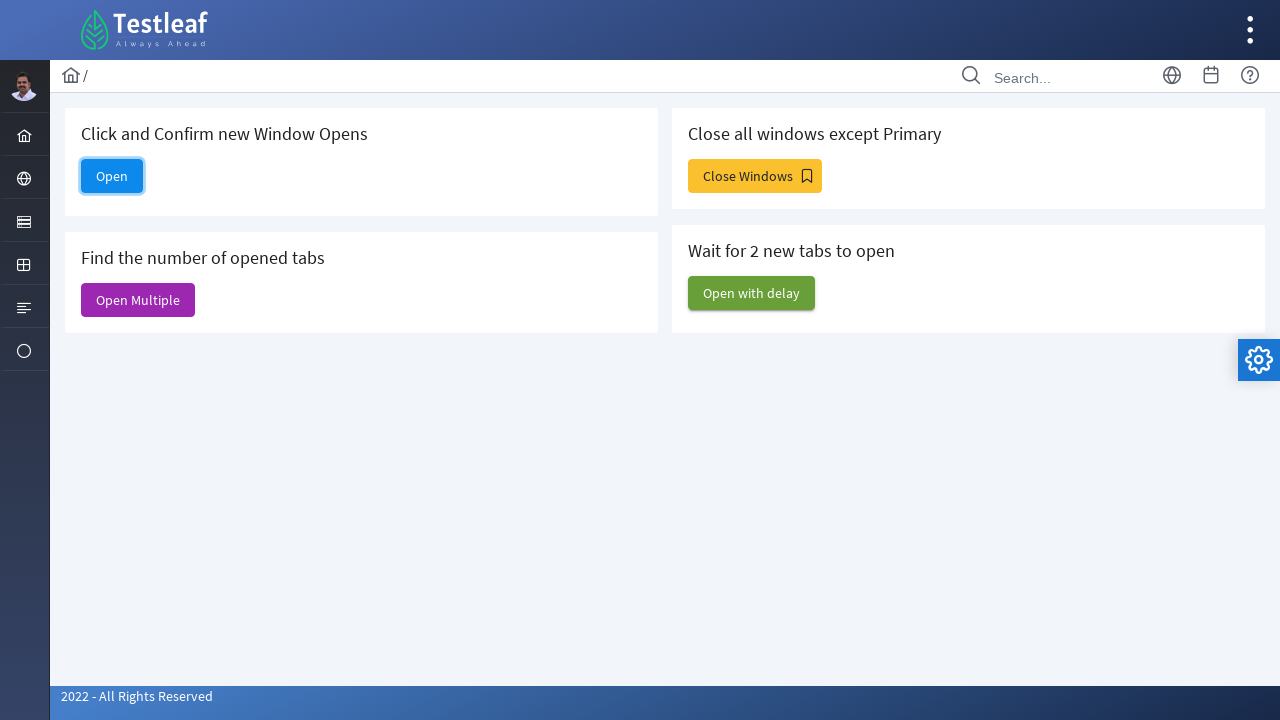

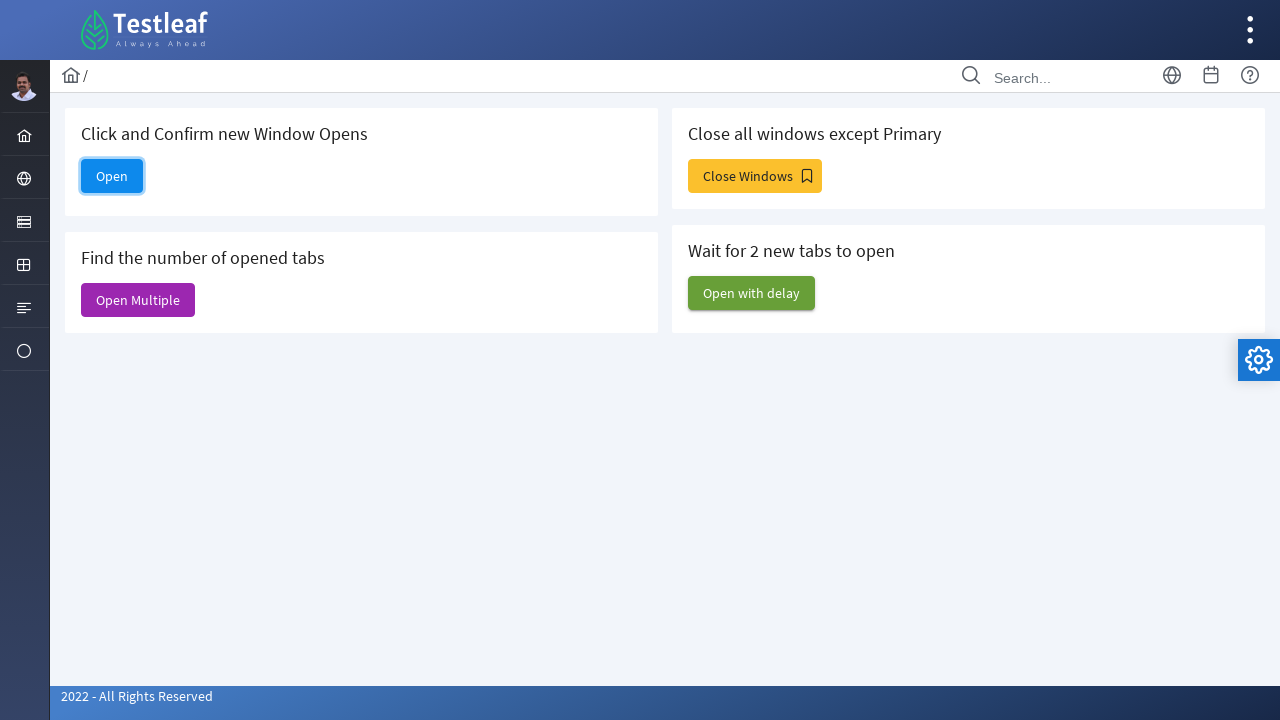